Tests Bootstrap dropdown functionality by clicking on the dropdown menu and selecting the JavaScript option from the list of available items

Starting URL: http://seleniumpractise.blogspot.in/2016/08/bootstrap-dropdown-example-for-selenium.html

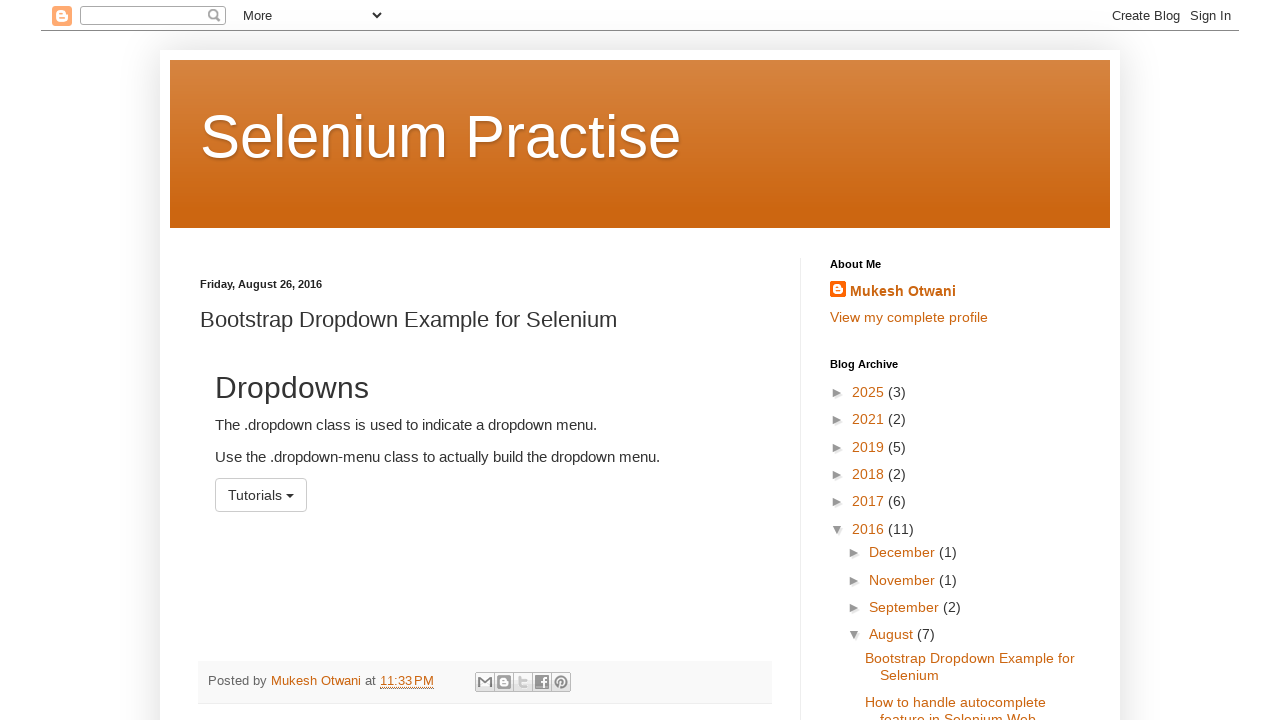

Clicked on the dropdown menu to open it at (261, 495) on xpath=//*[@id='menu1']
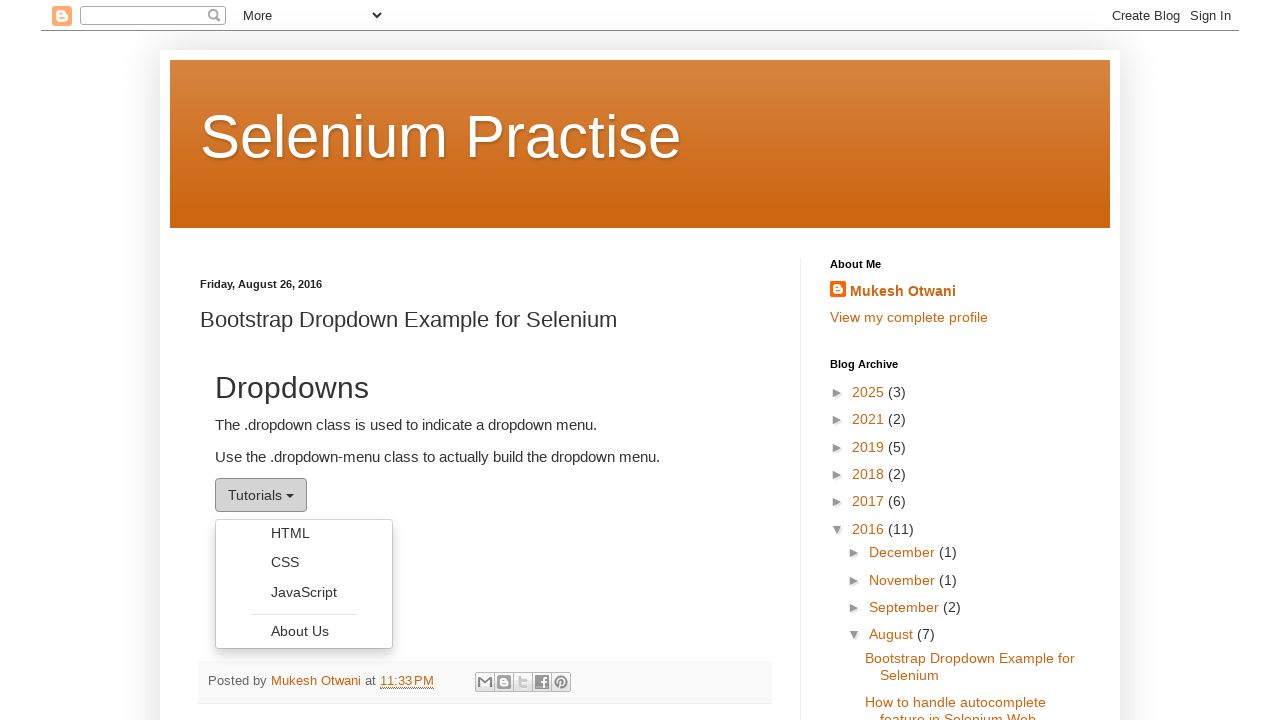

Dropdown menu items are now visible
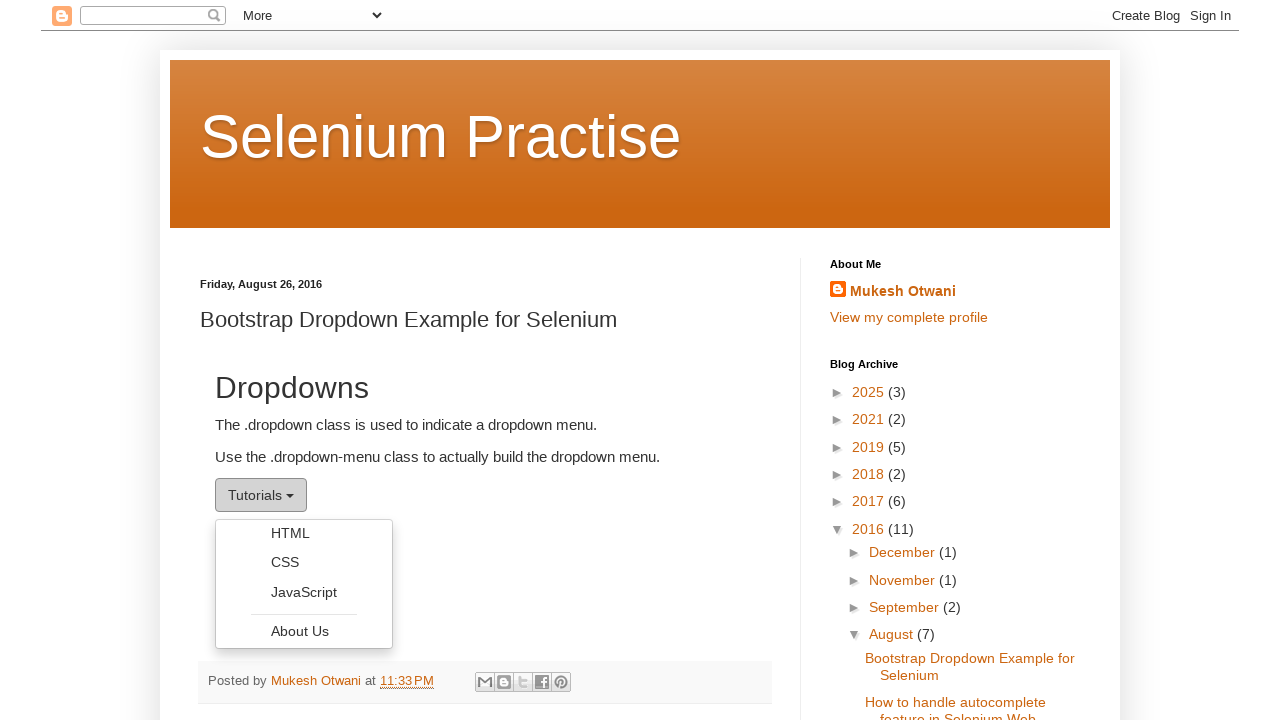

Retrieved all dropdown menu items
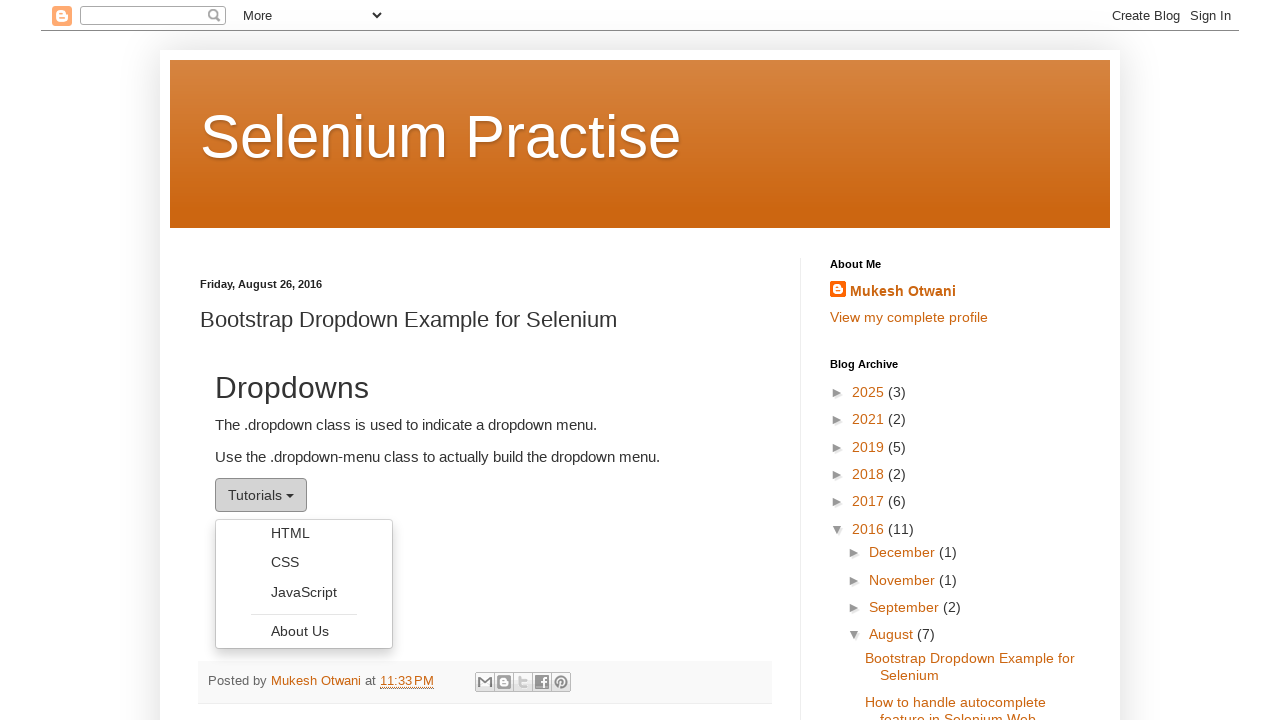

Selected JavaScript option from the dropdown menu at (304, 592) on xpath=//ul[@class='dropdown-menu']//li/a >> nth=2
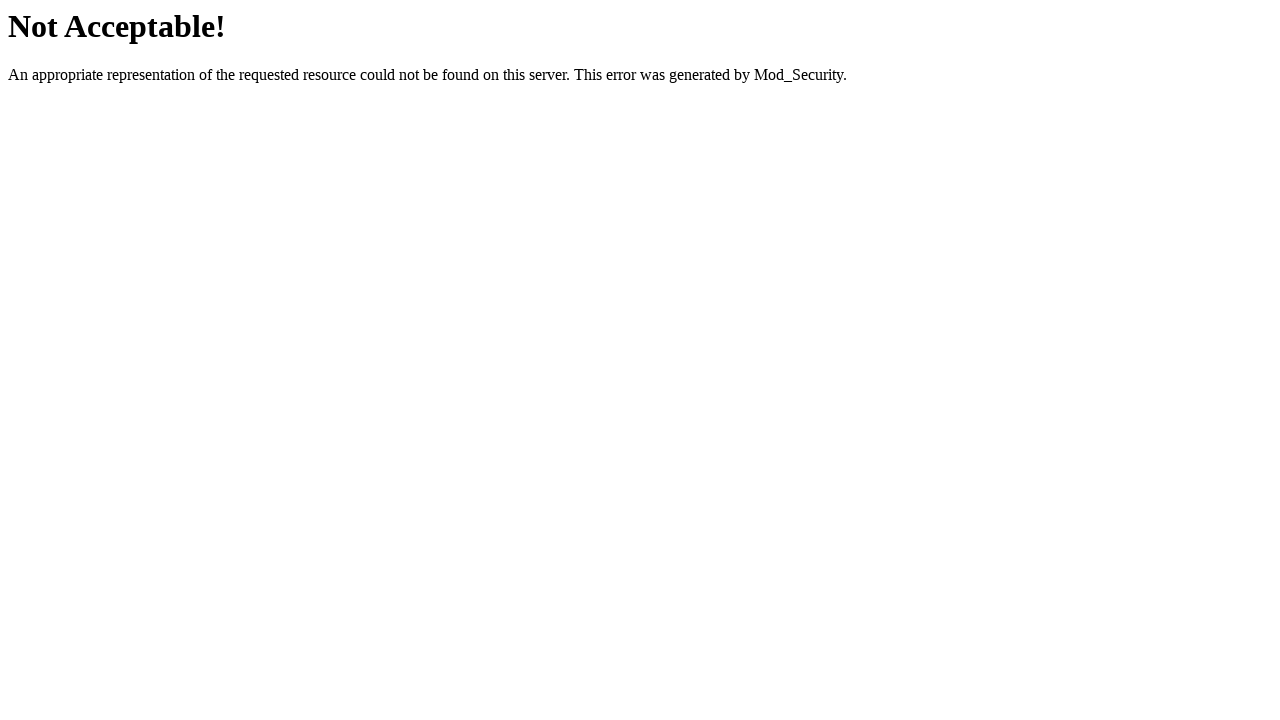

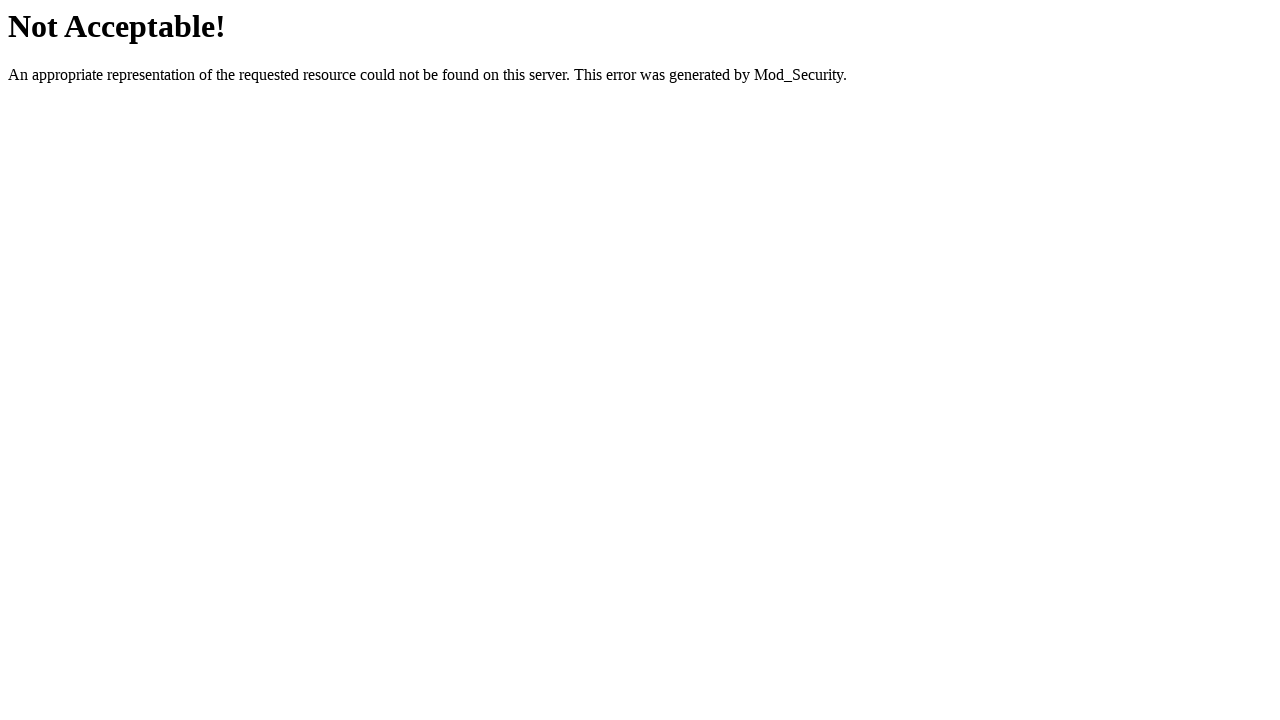